Launches the Tata Motors website and verifies the page loads successfully by maximizing the browser window.

Starting URL: https://www.tatamotors.com/

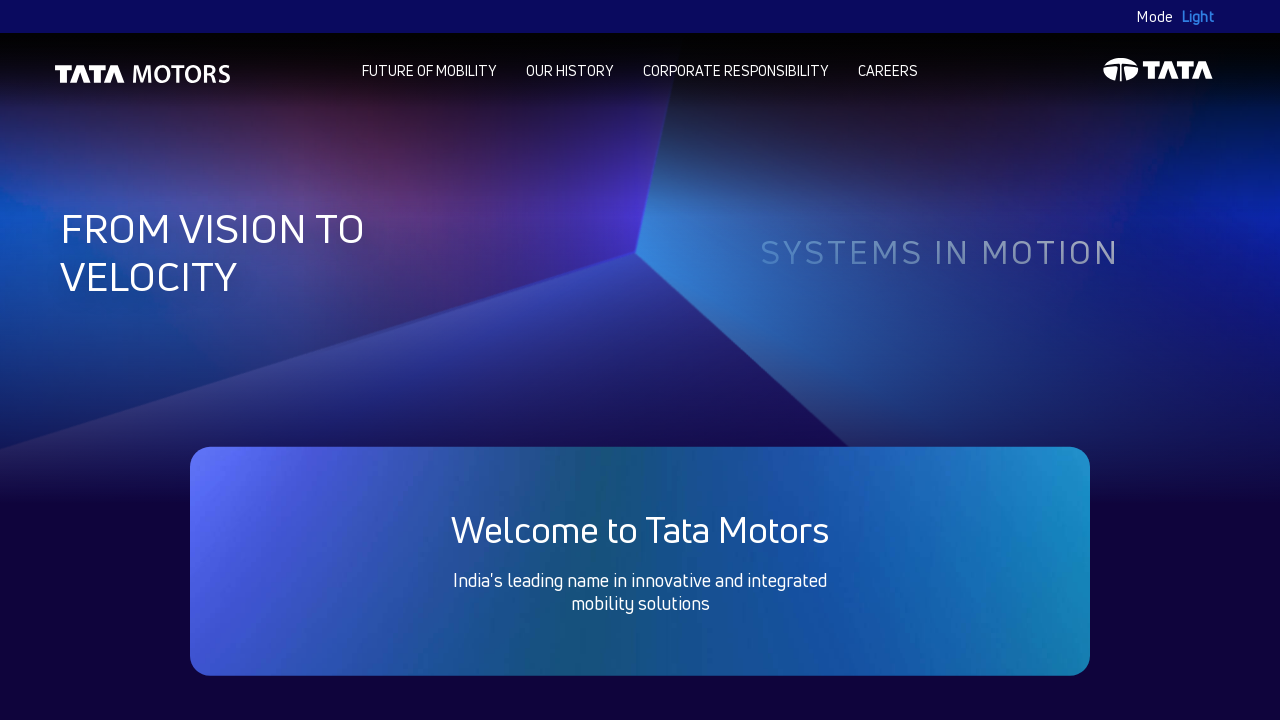

Page DOM content loaded
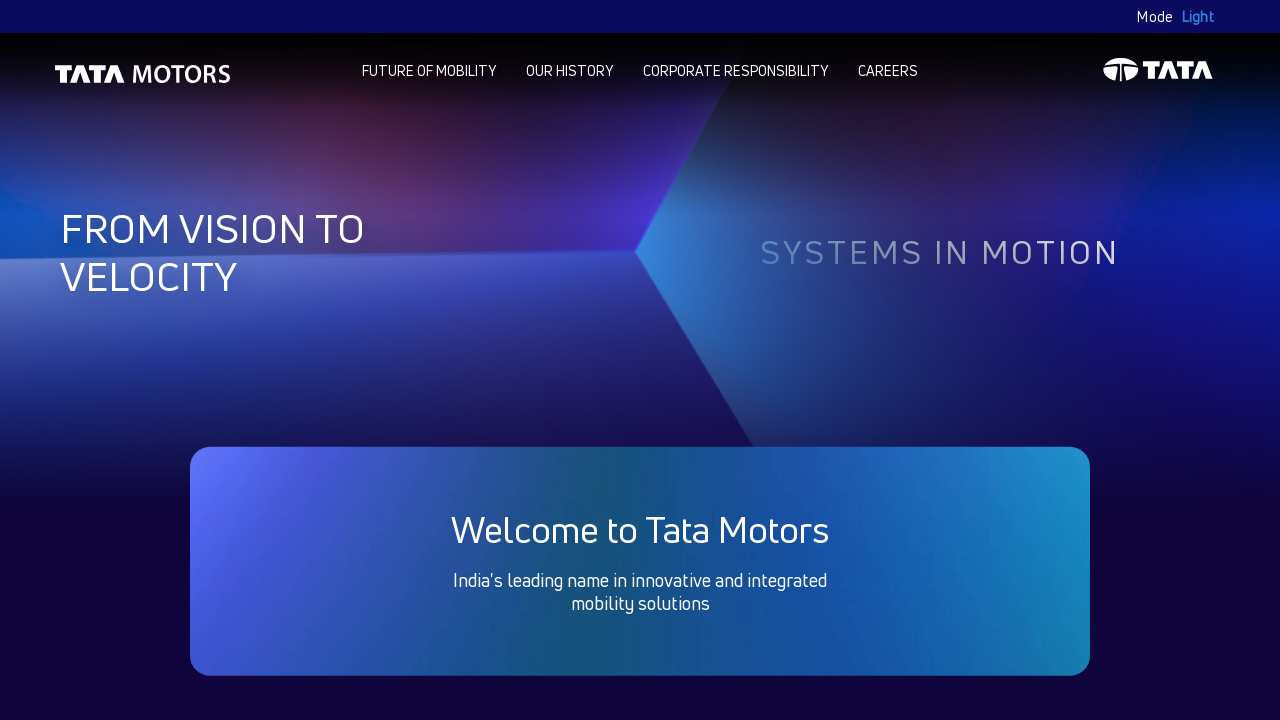

Body element is present on Tata Motors website
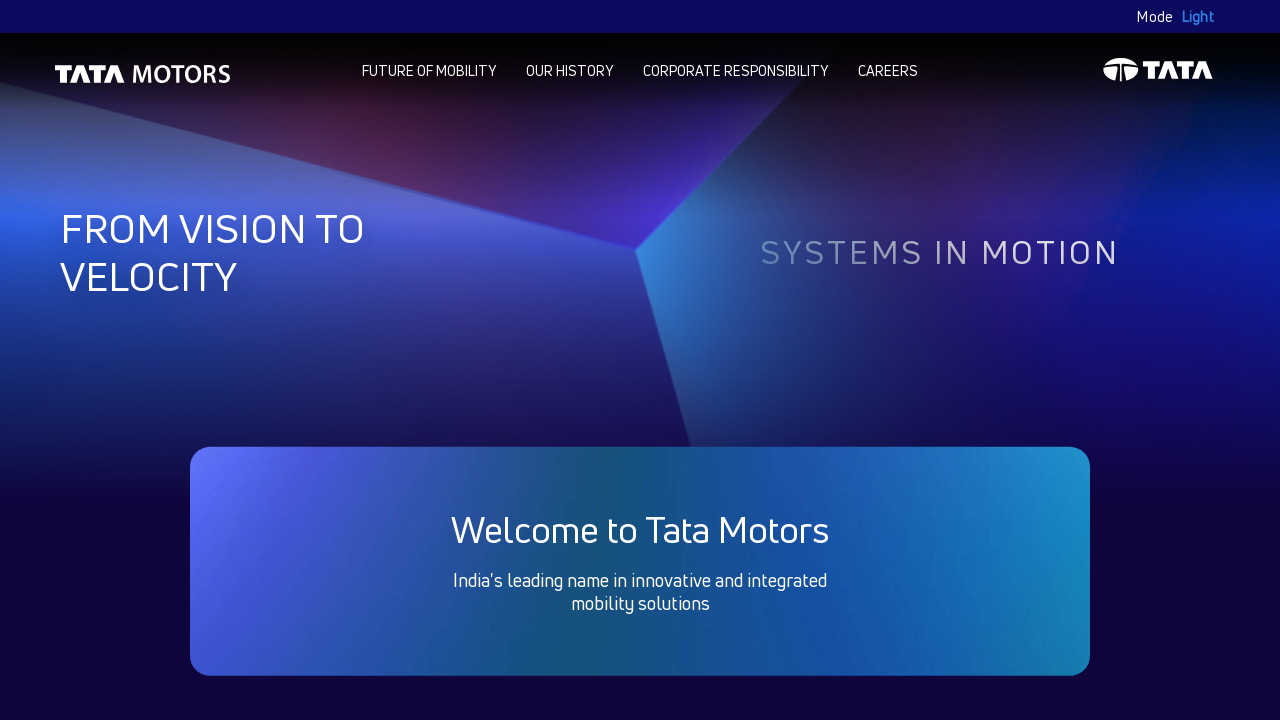

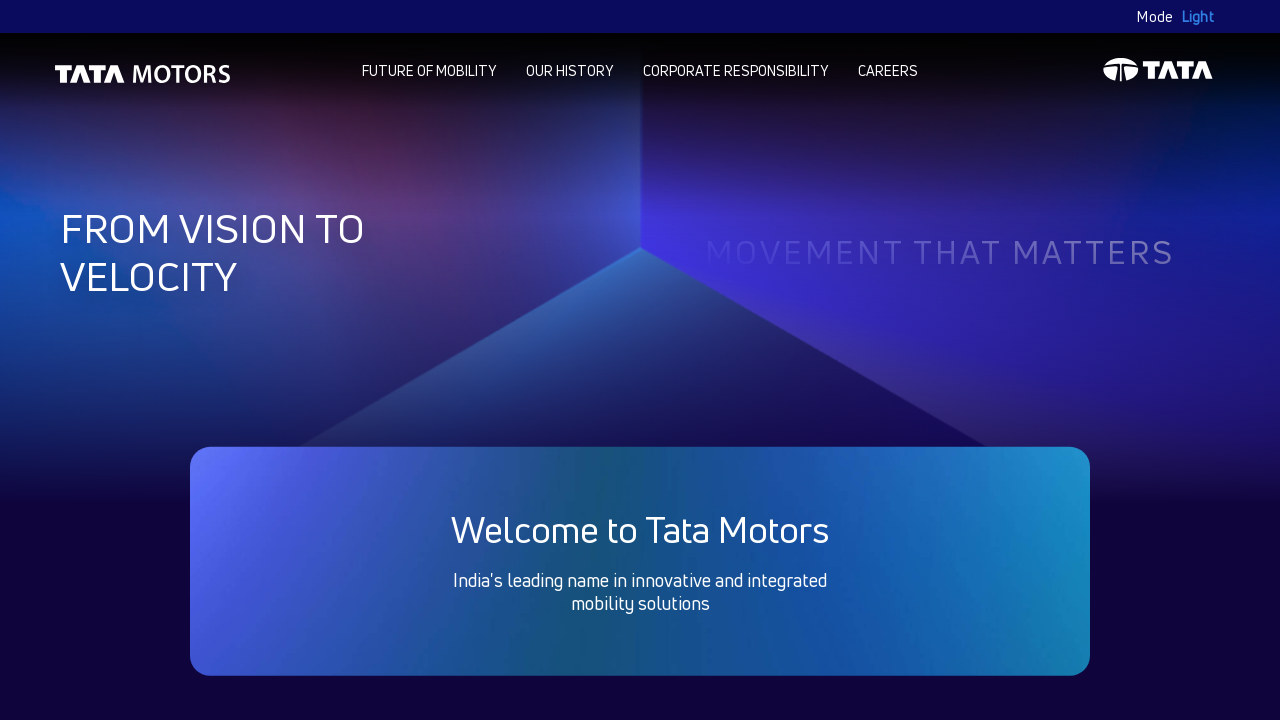